Navigates to TesterHome website, resizes the browser window, and takes a screenshot

Starting URL: https://testerhome.com/

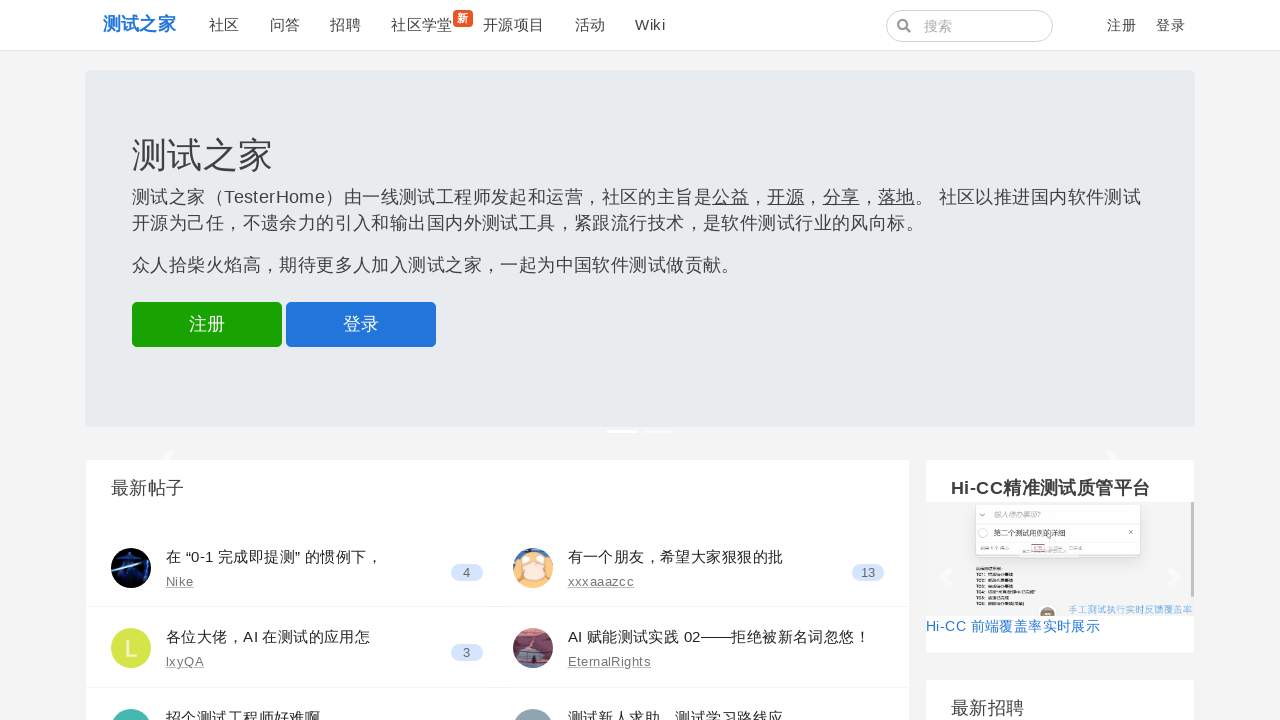

Set viewport size to 800x600
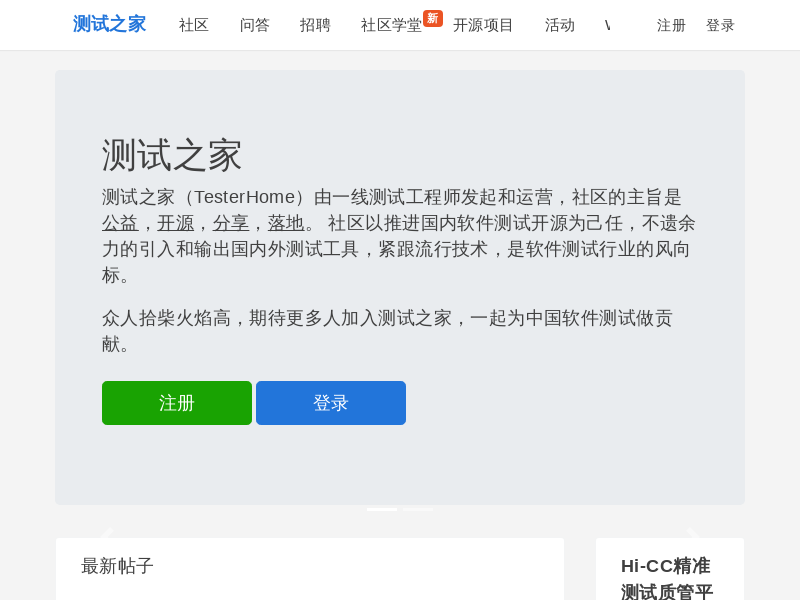

Took screenshot of resized viewport
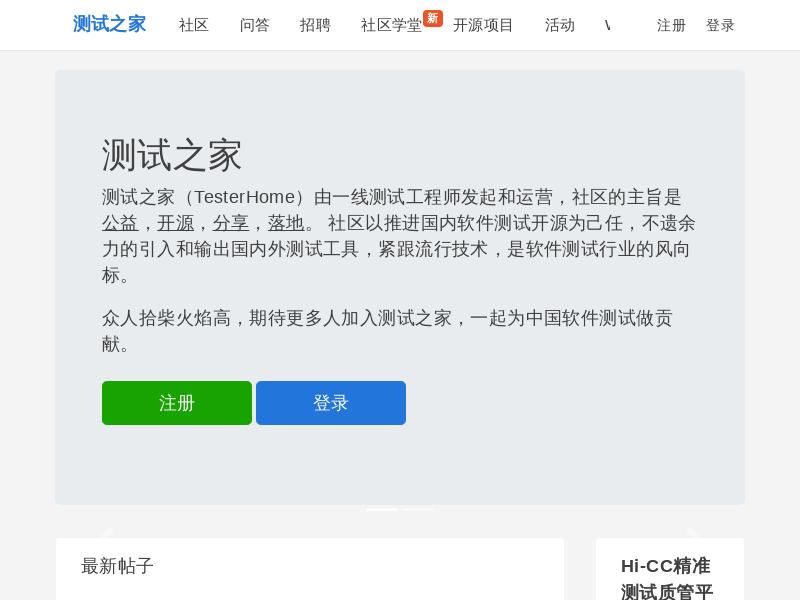

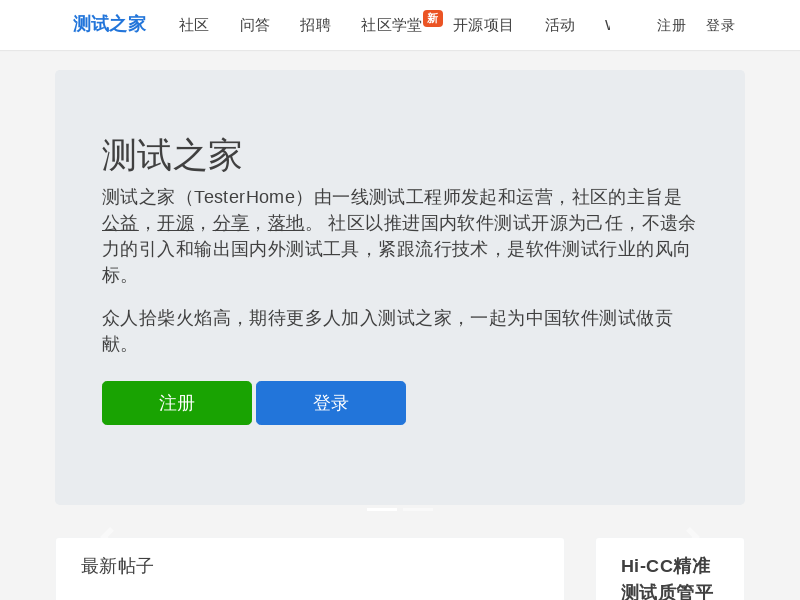